Tests form validation on a subscription page by selecting education level and course, filling out all required registration fields except CPF (Brazilian tax ID), then verifying that clicking "advance" shows a required field error message.

Starting URL: https://developer.grupoa.education/subscription/

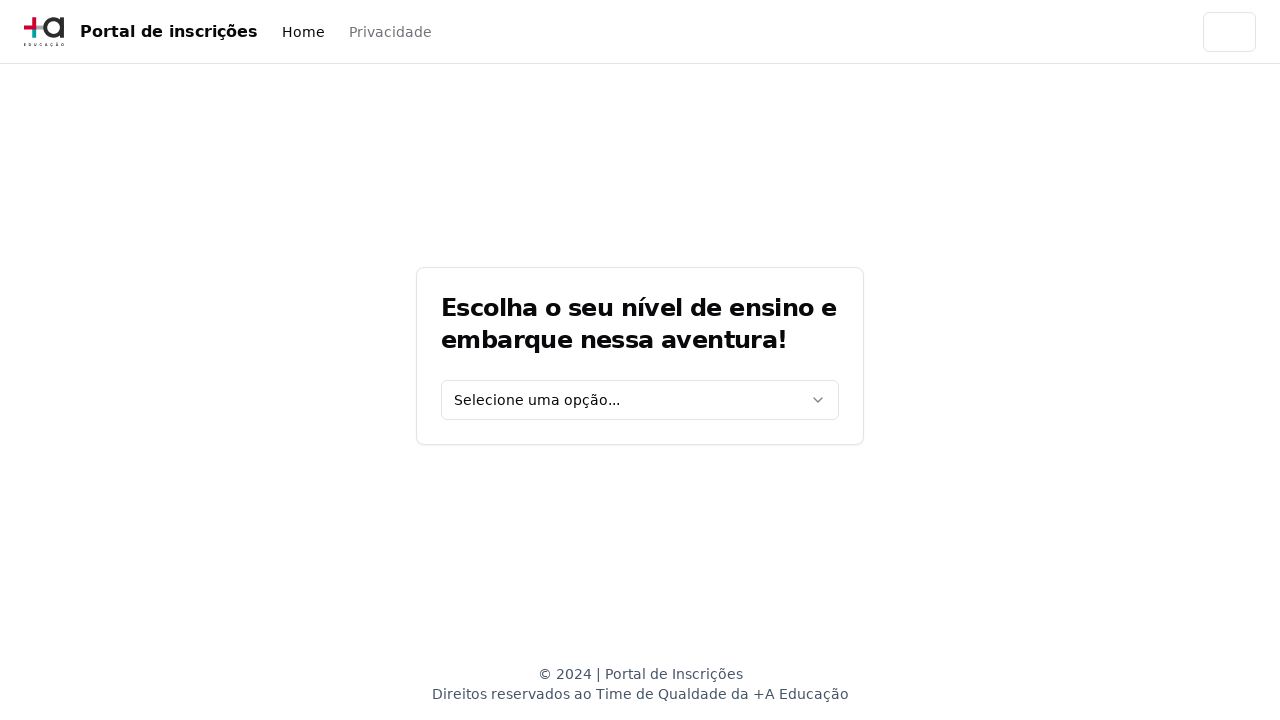

Clicked education level dropdown at (640, 400) on [data-testid='education-level-select']
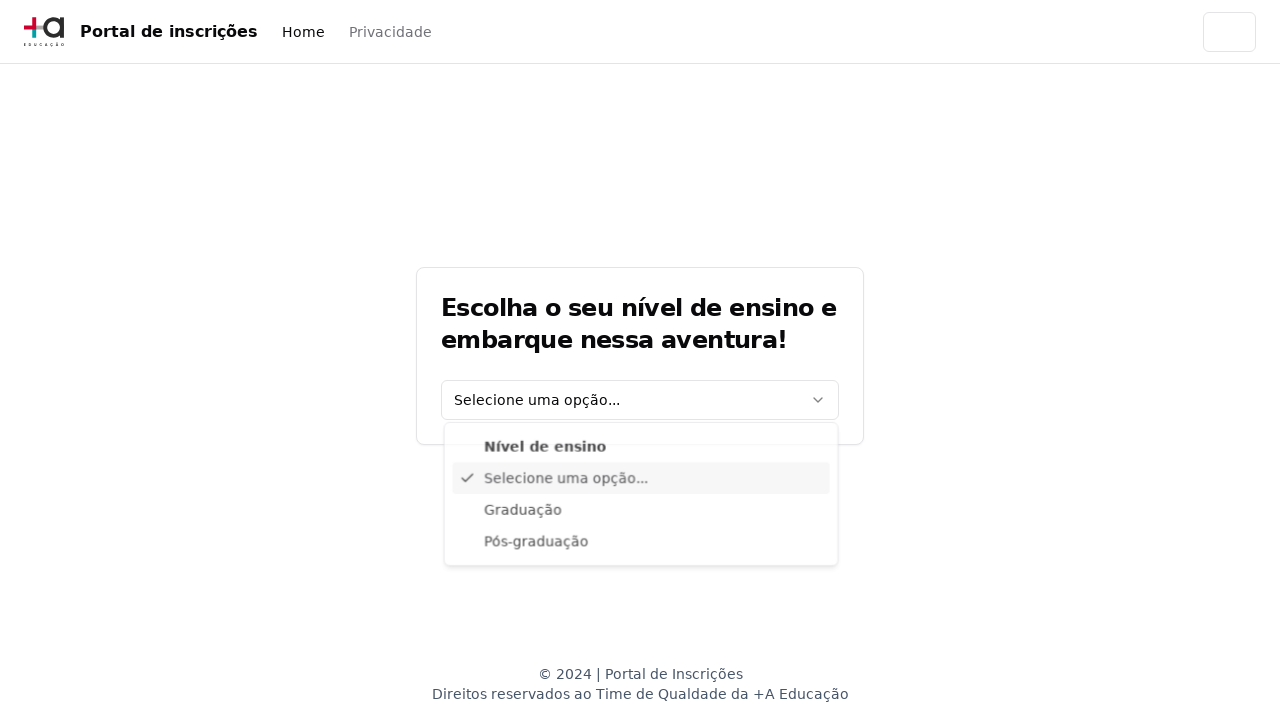

Selected 'Graduação' from education level dropdown at (641, 513) on xpath=//div[@data-radix-vue-collection-item][contains(., 'Graduação')]
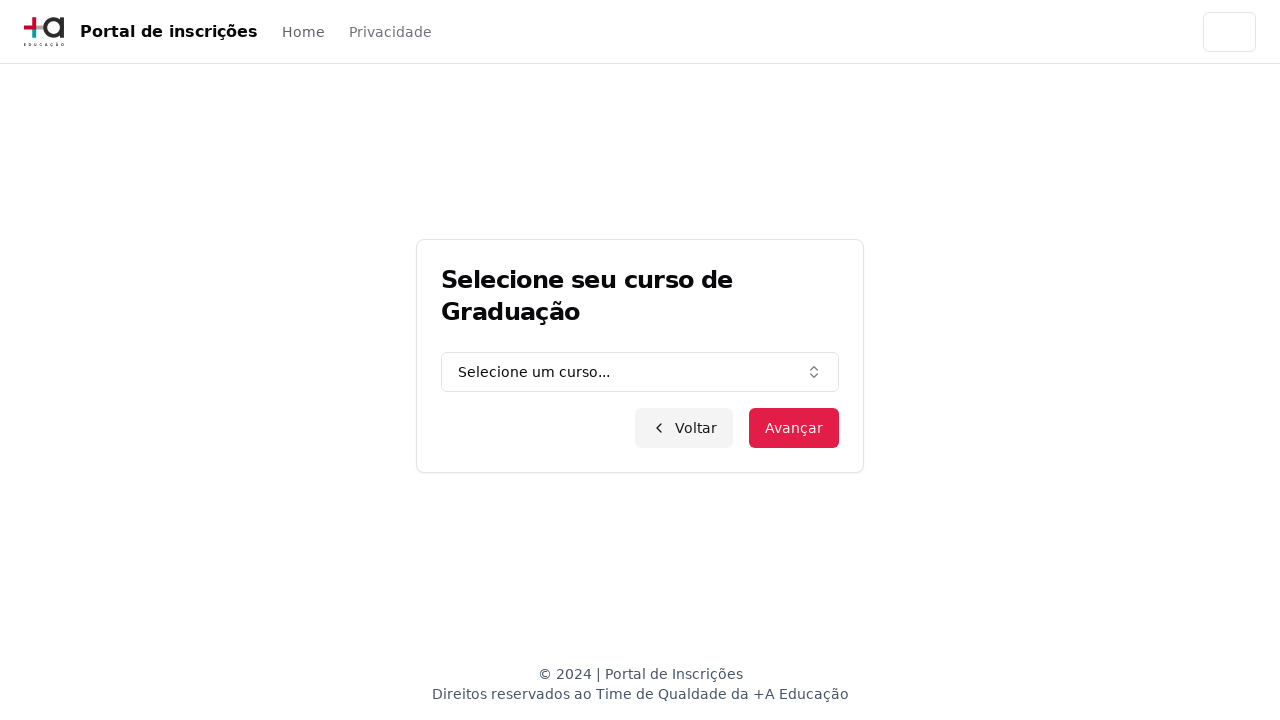

Clicked course combo box at (640, 372) on [data-testid='graduation-combo']
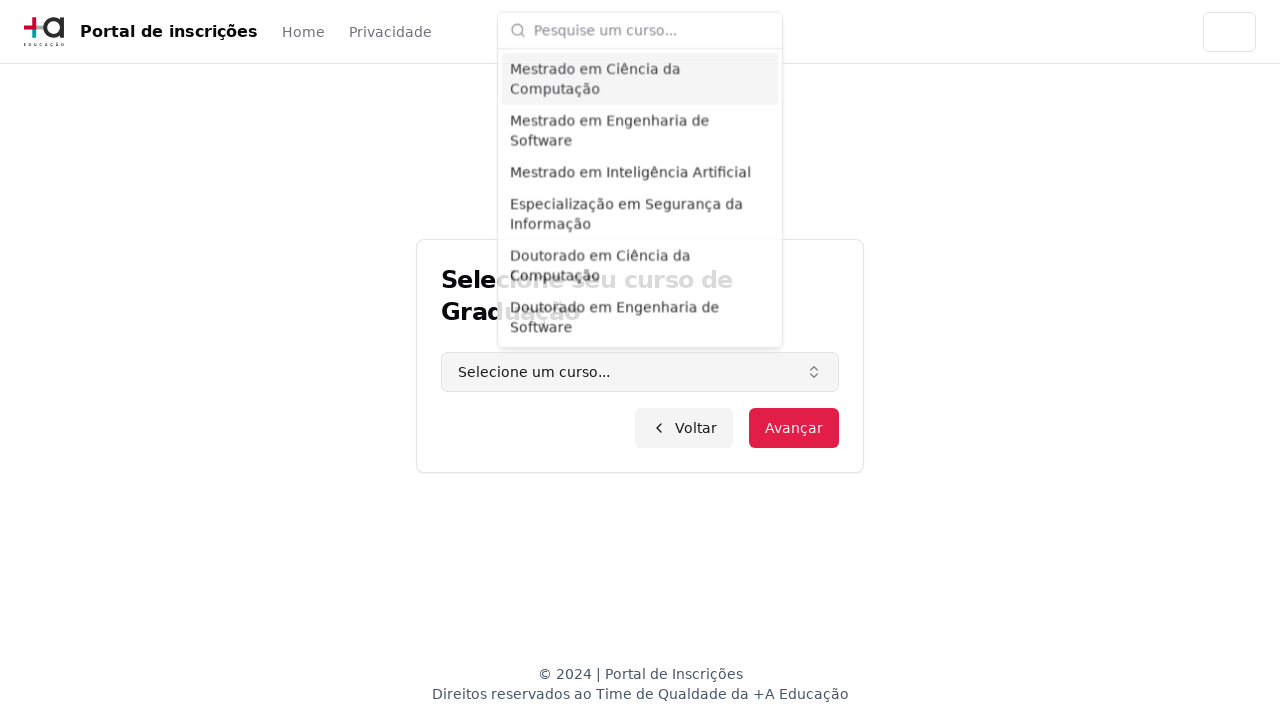

Clicked course input field at (652, 28) on input.h-9
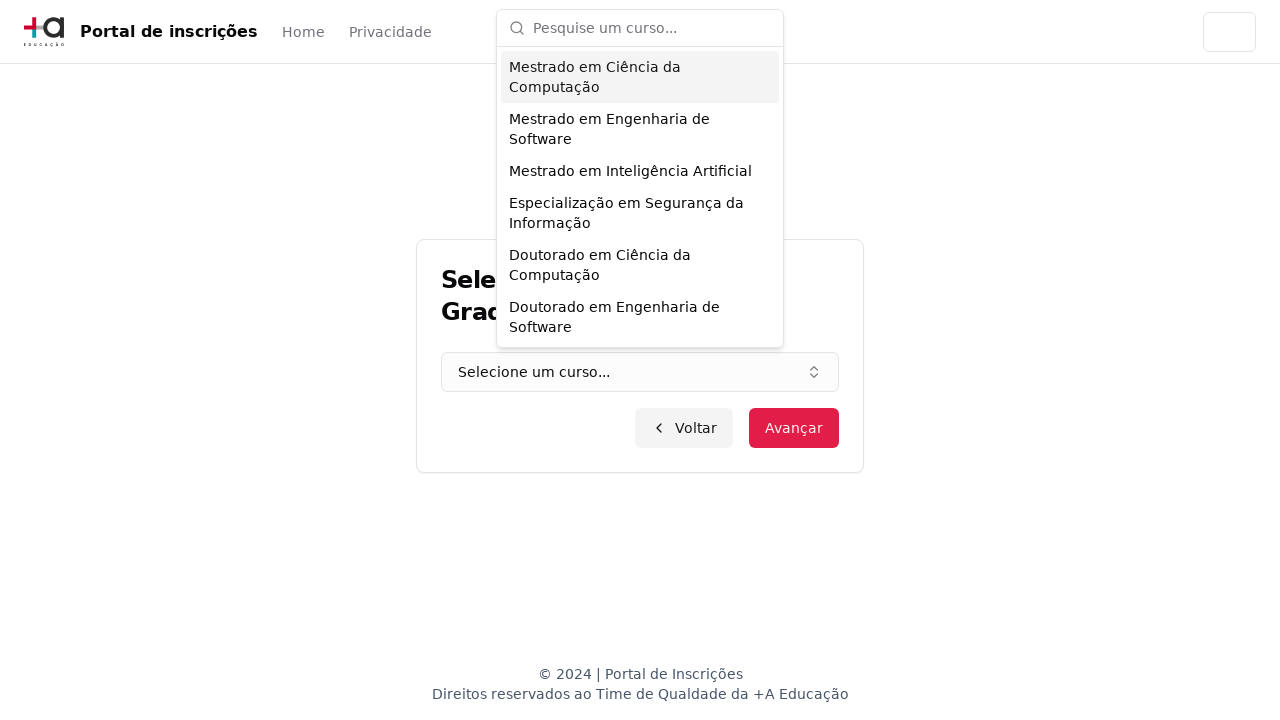

Filled course input with 'Engenharia de Software' on input.h-9
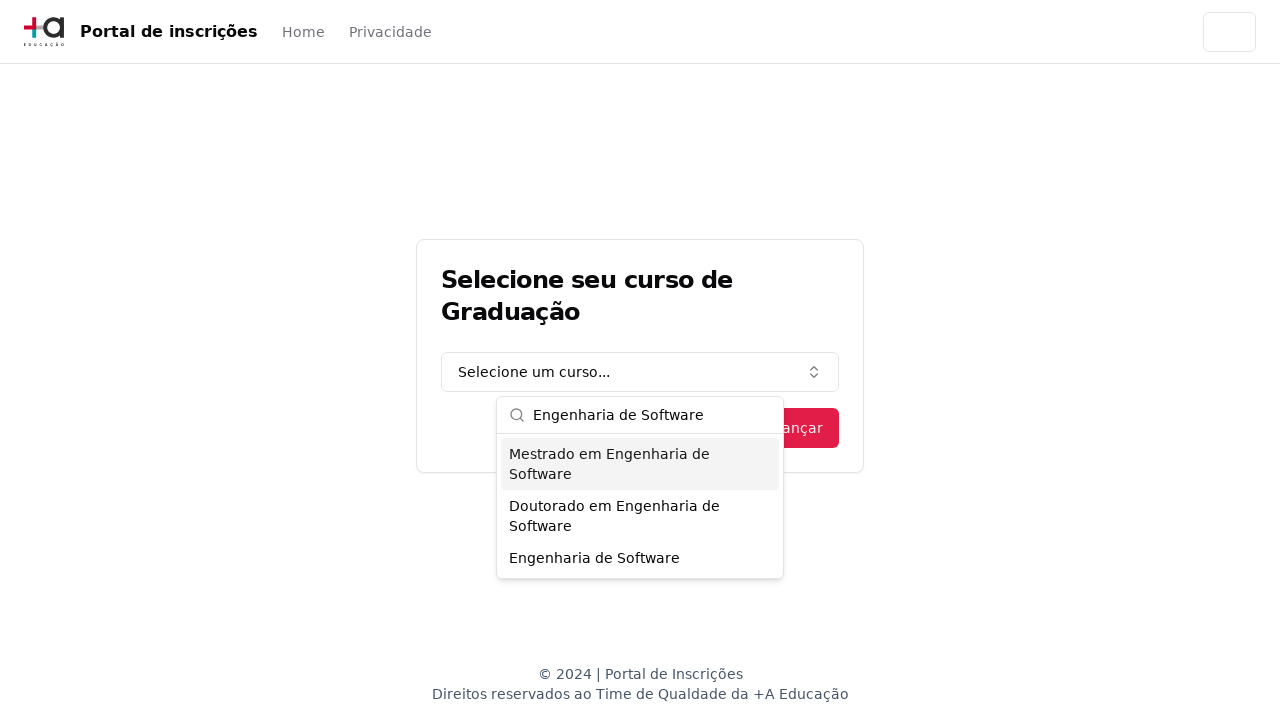

Pressed Enter to confirm course selection on input.h-9
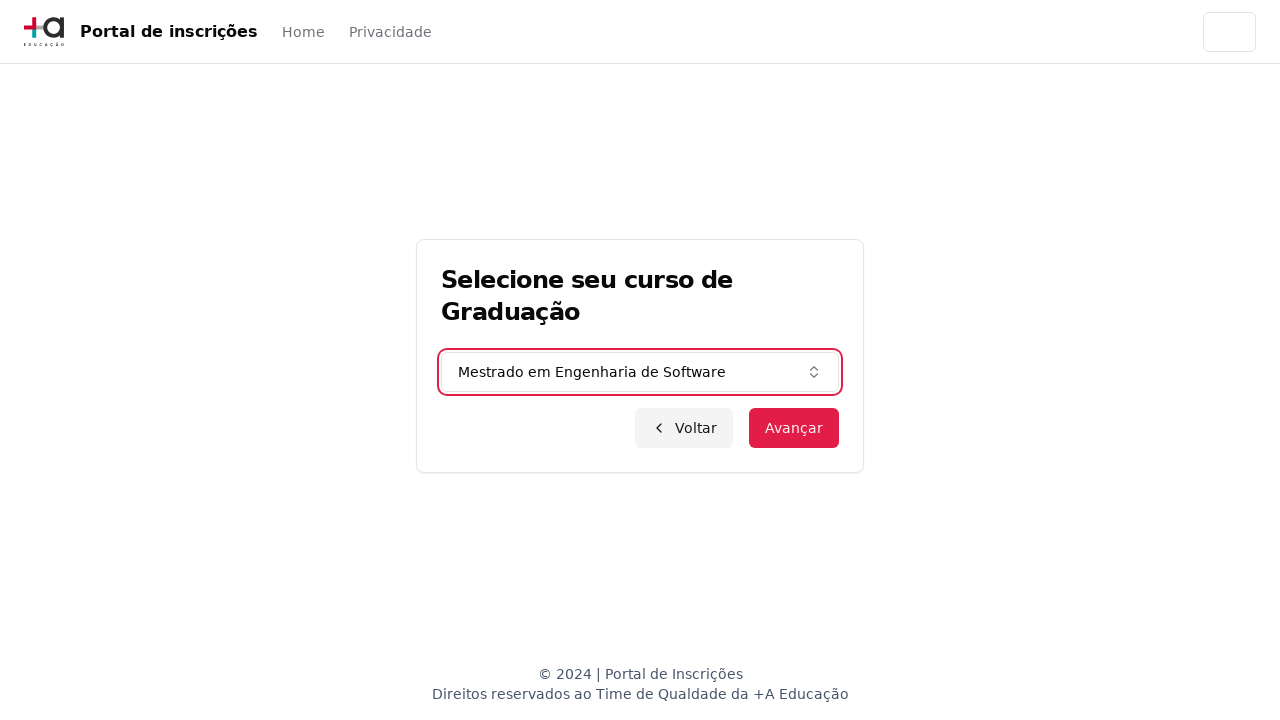

Clicked advance button to proceed to registration form at (794, 428) on button.inline-flex.items-center.justify-center.bg-primary
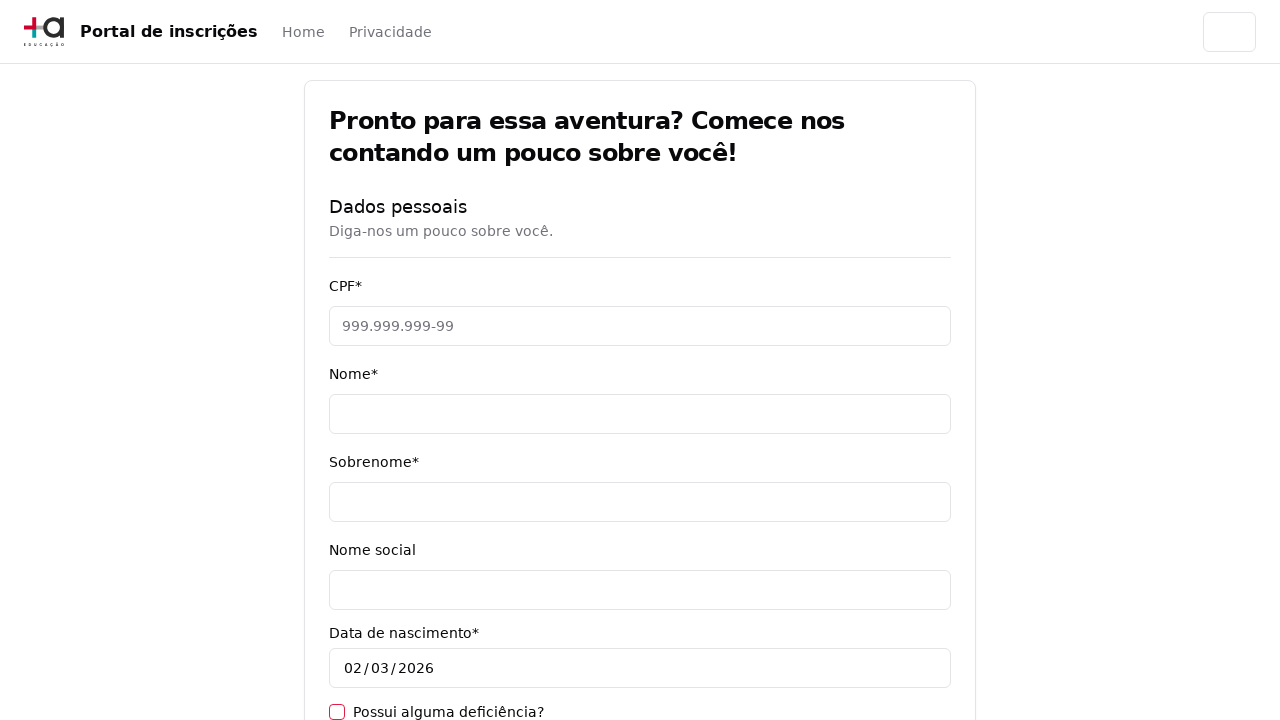

Registration form loaded with CPF input visible
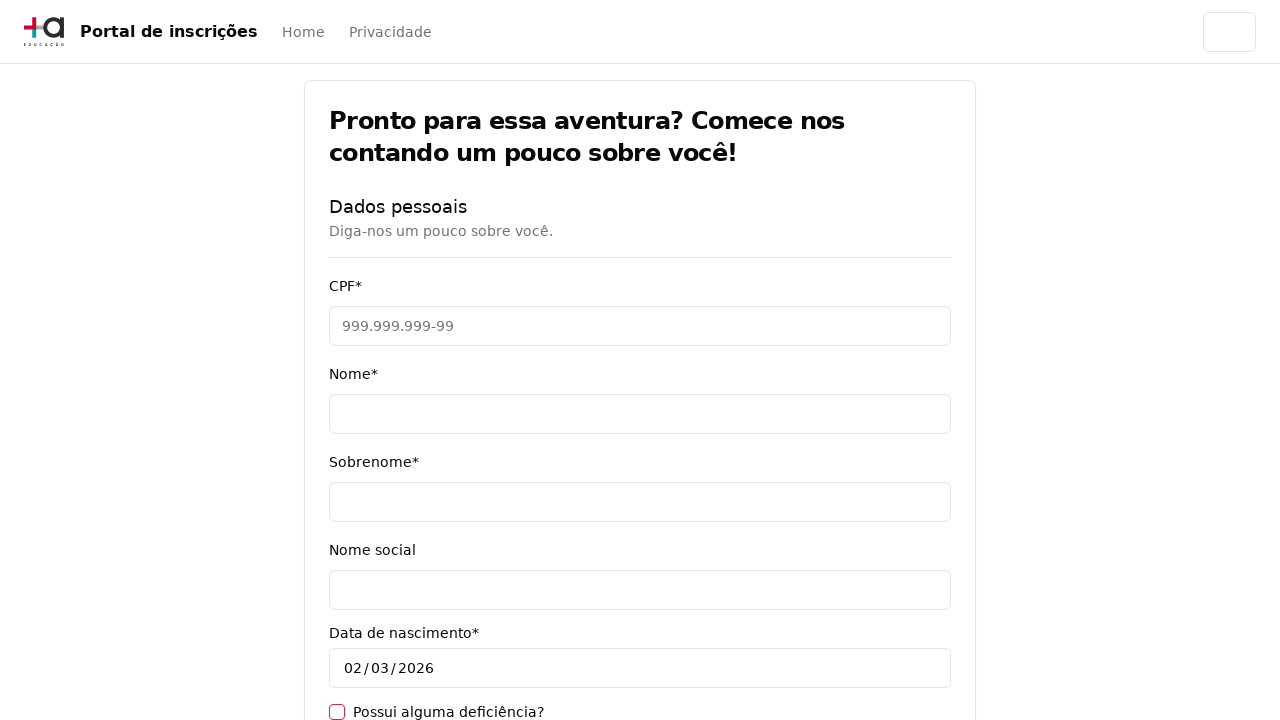

Filled name field with 'Jéssica' on [data-testid='name-input']
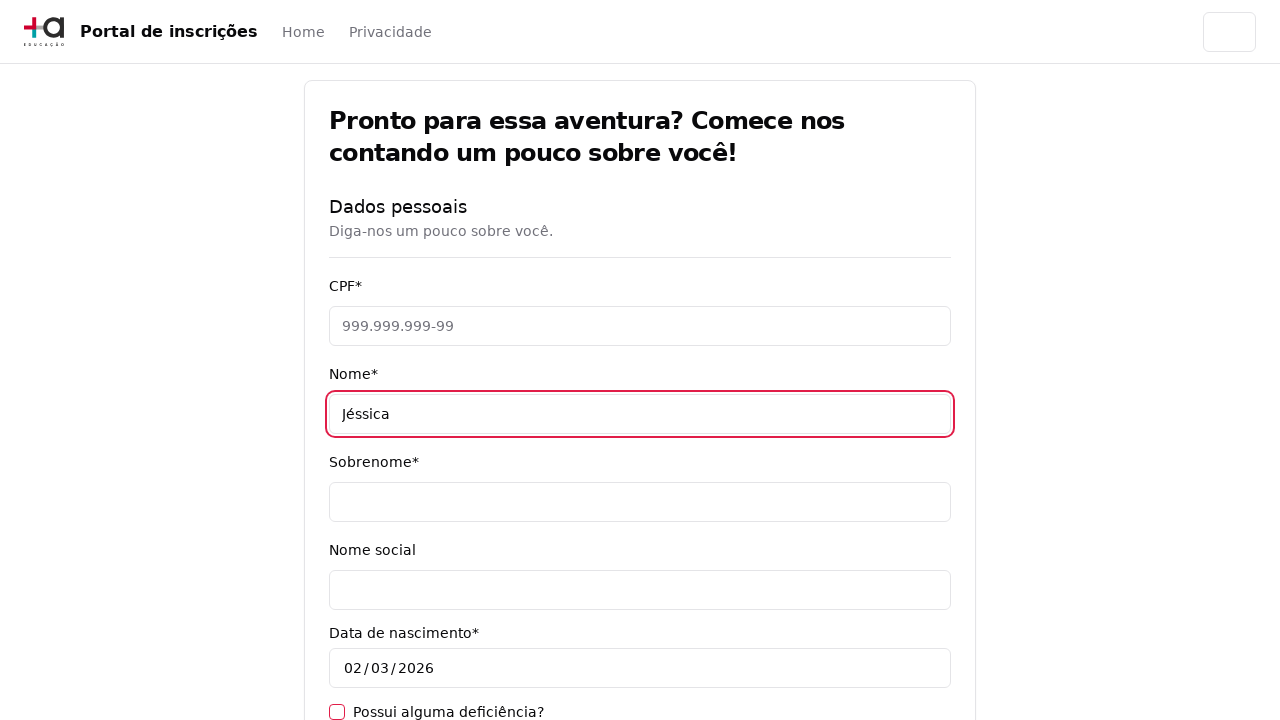

Filled surname field with 'Martins' on [data-testid='surname-input']
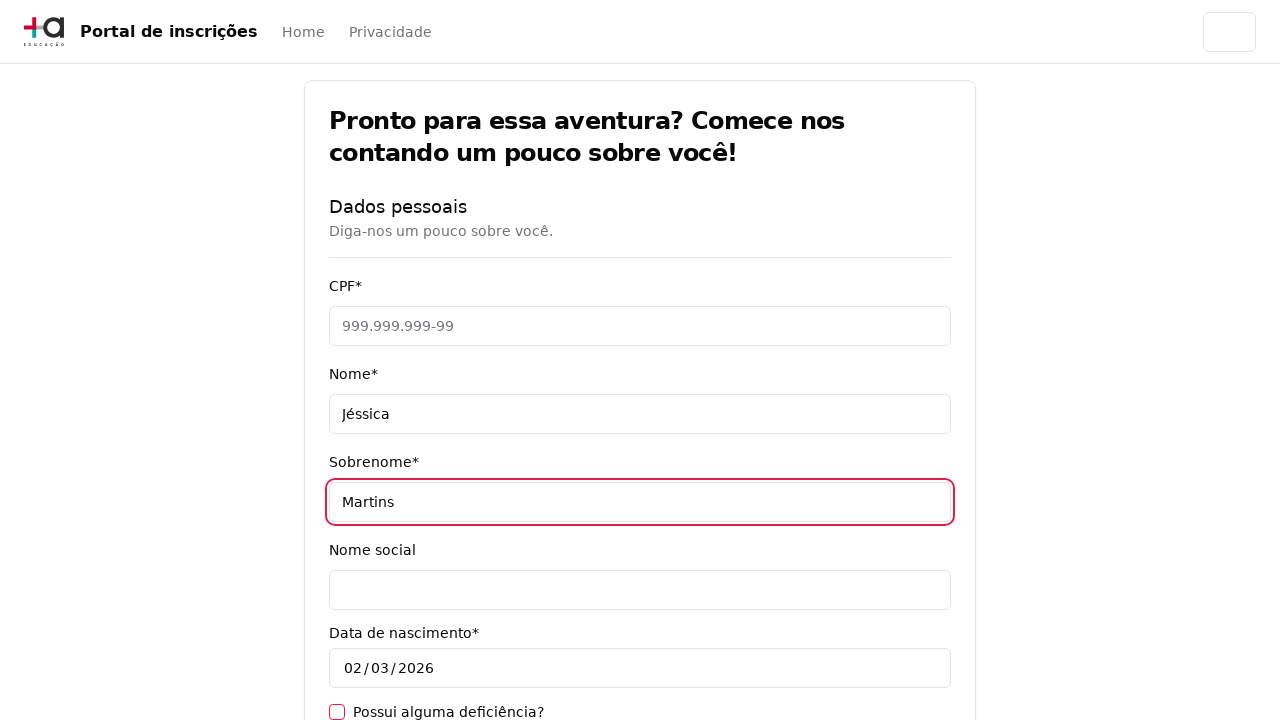

Filled email field with 'jessicamartins@teste.com.br' on [data-testid='email-input']
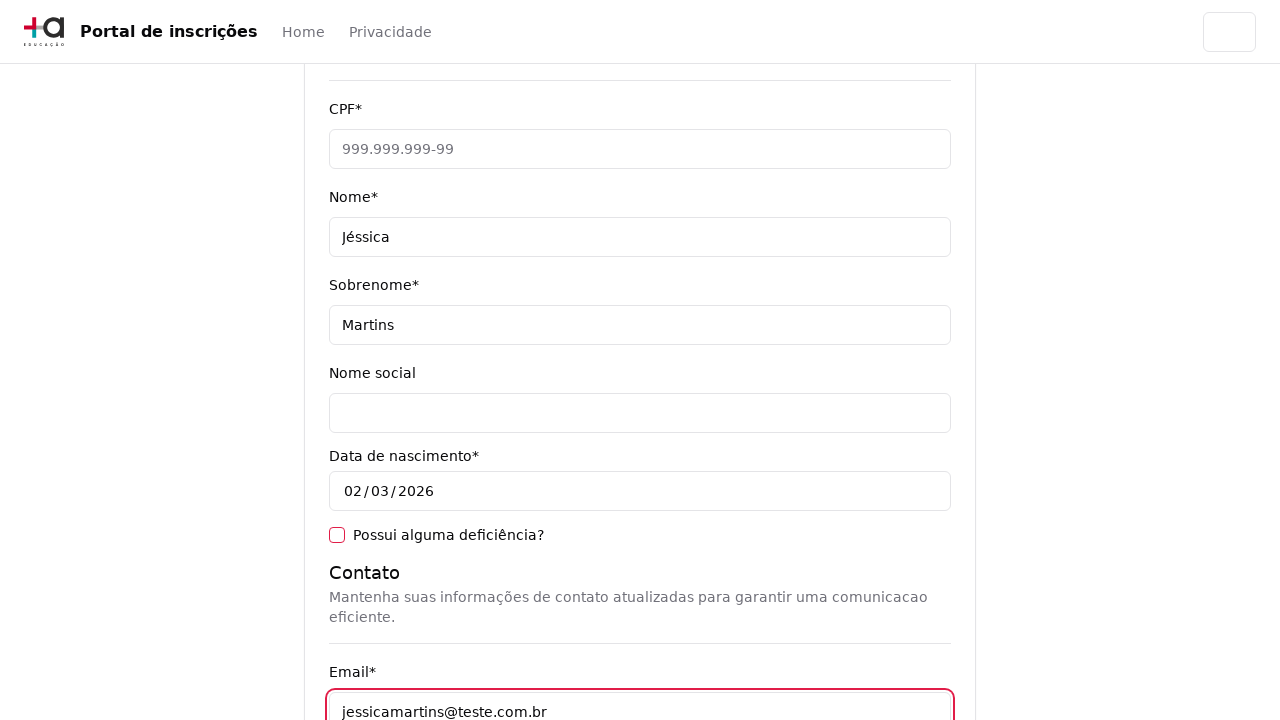

Filled cellphone field with '31975000000' on [data-testid='cellphone-input']
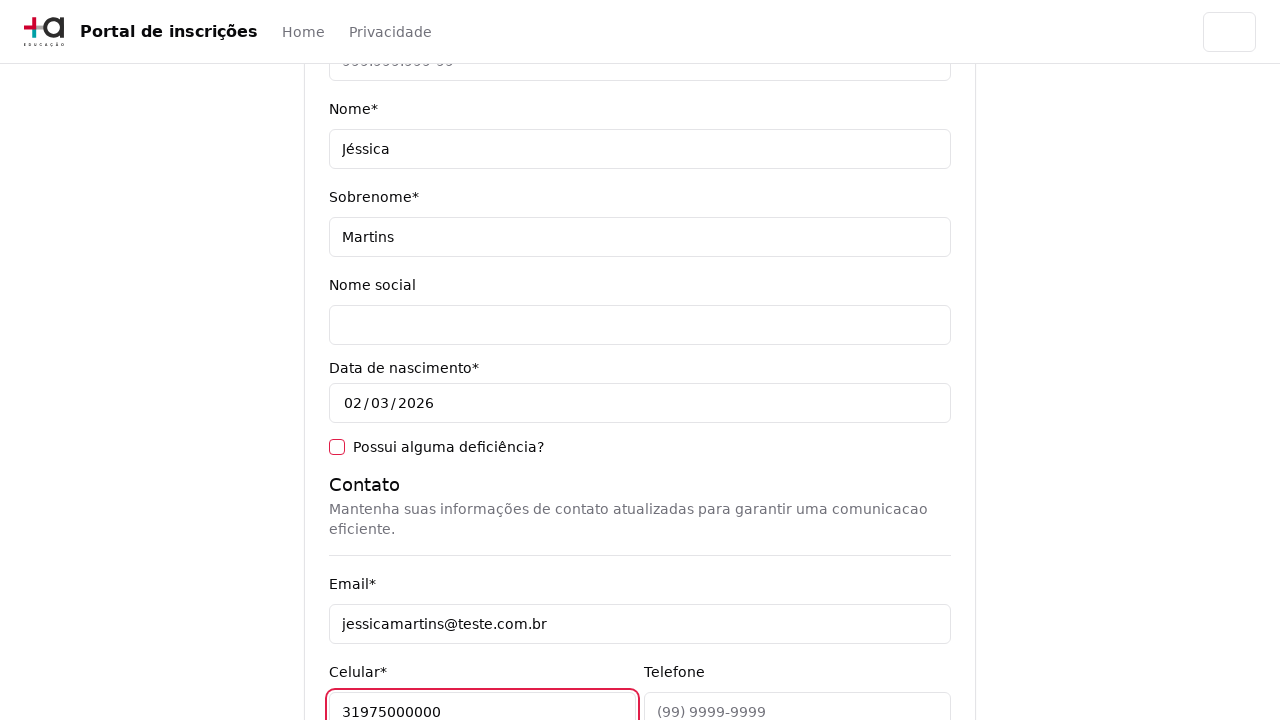

Filled phone field with '3132320032' on [data-testid='phone-input']
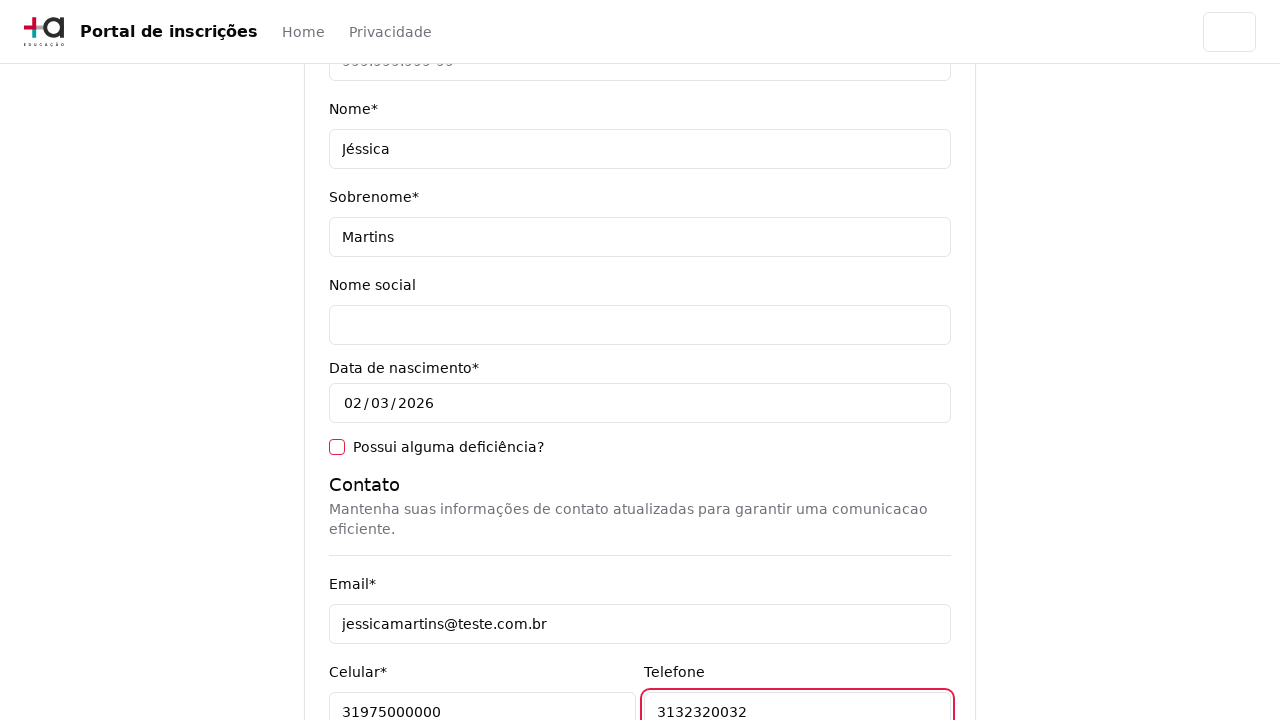

Filled postal code (CEP) field with '30330000' on [data-testid='cep-input']
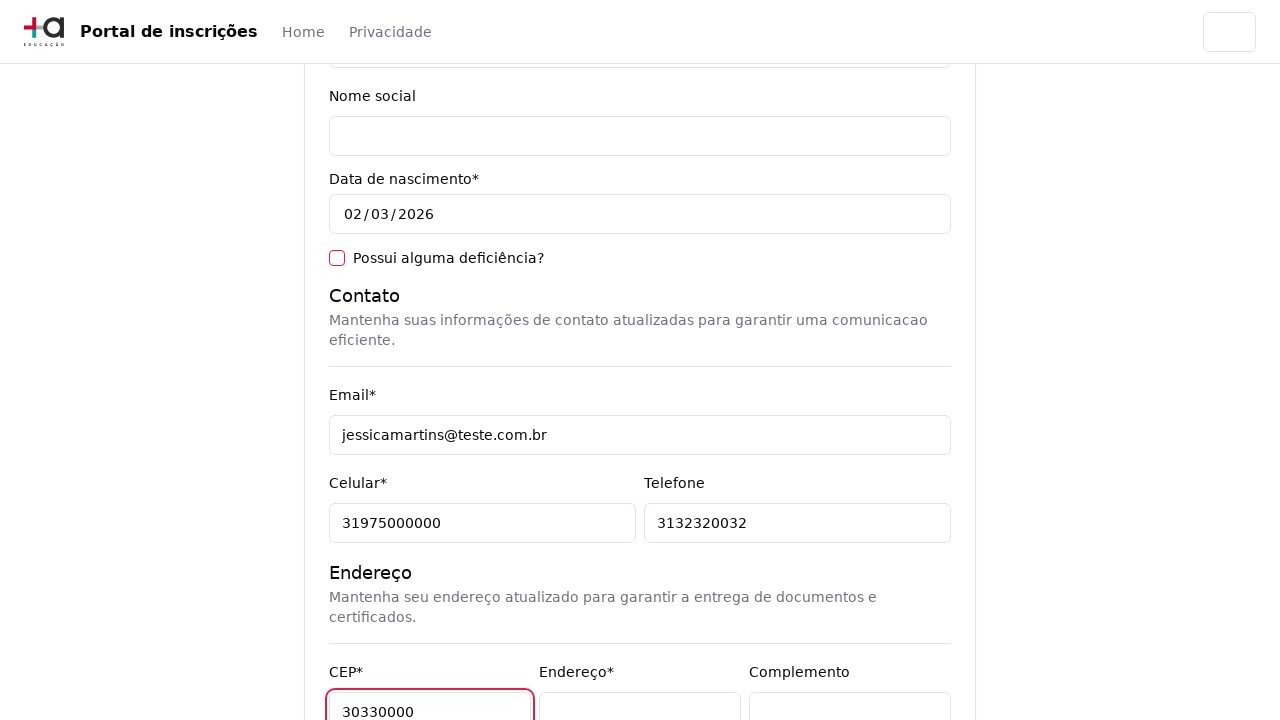

Filled address field with 'Rua A' on [data-testid='address-input']
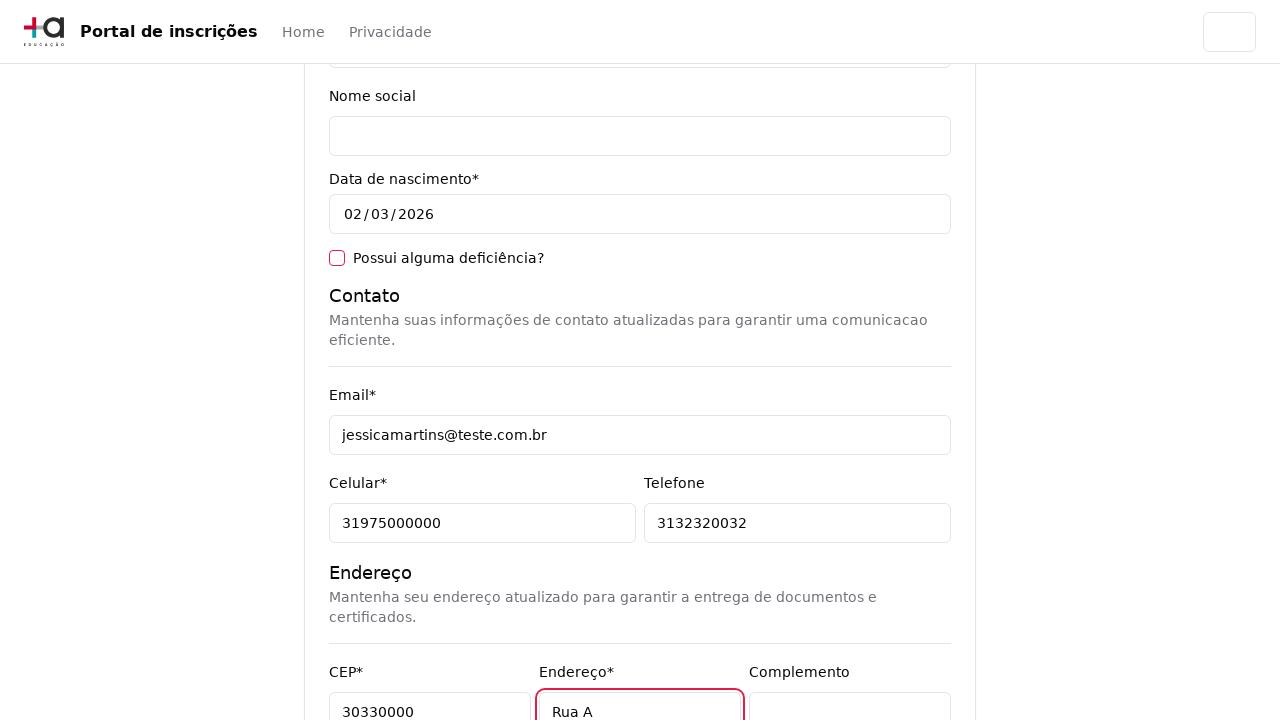

Filled neighborhood field with 'São Pedro' on [data-testid='neighborhood-input']
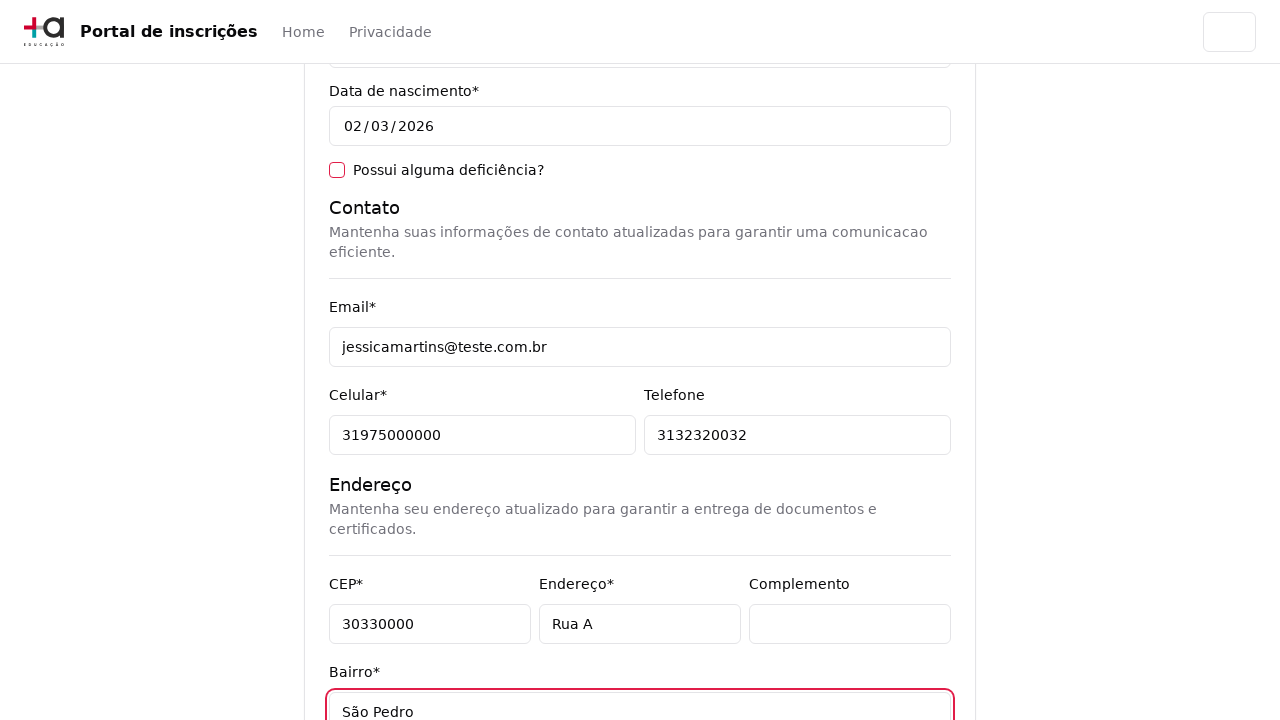

Filled city field with 'Belo Horizonte' on [data-testid='city-input']
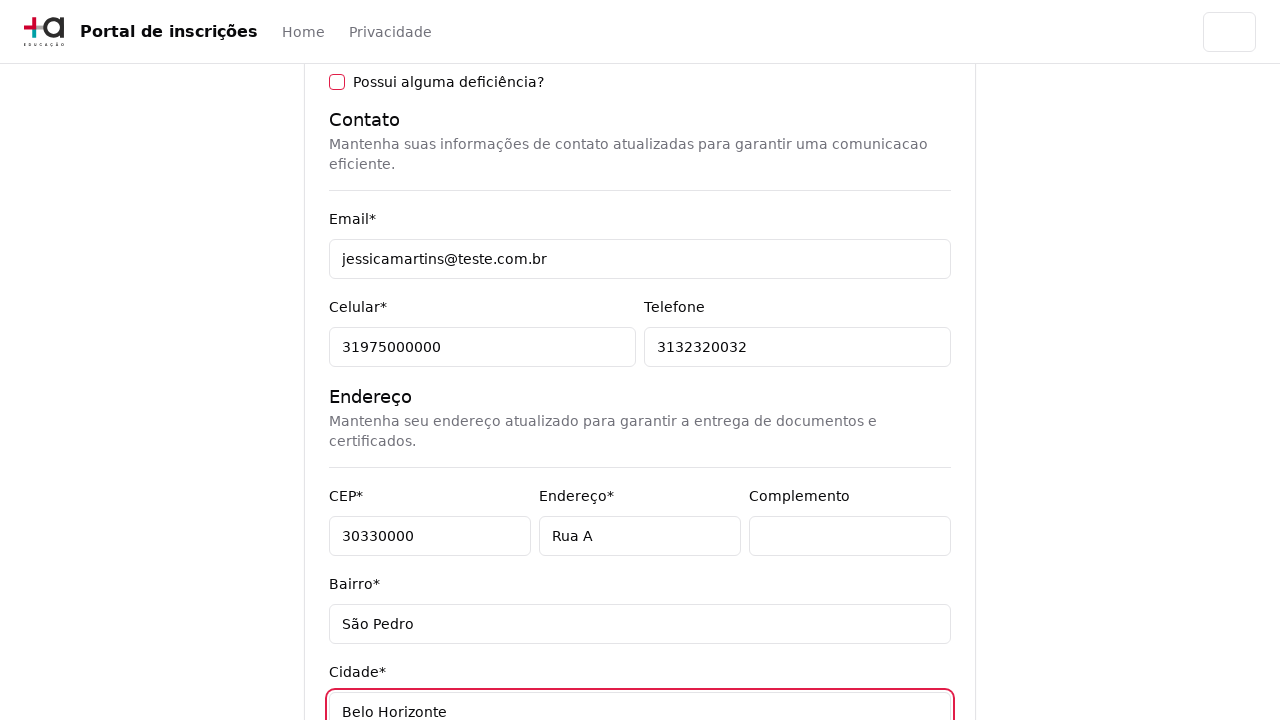

Filled state field with 'Minas Gerais' on [data-testid='state-input']
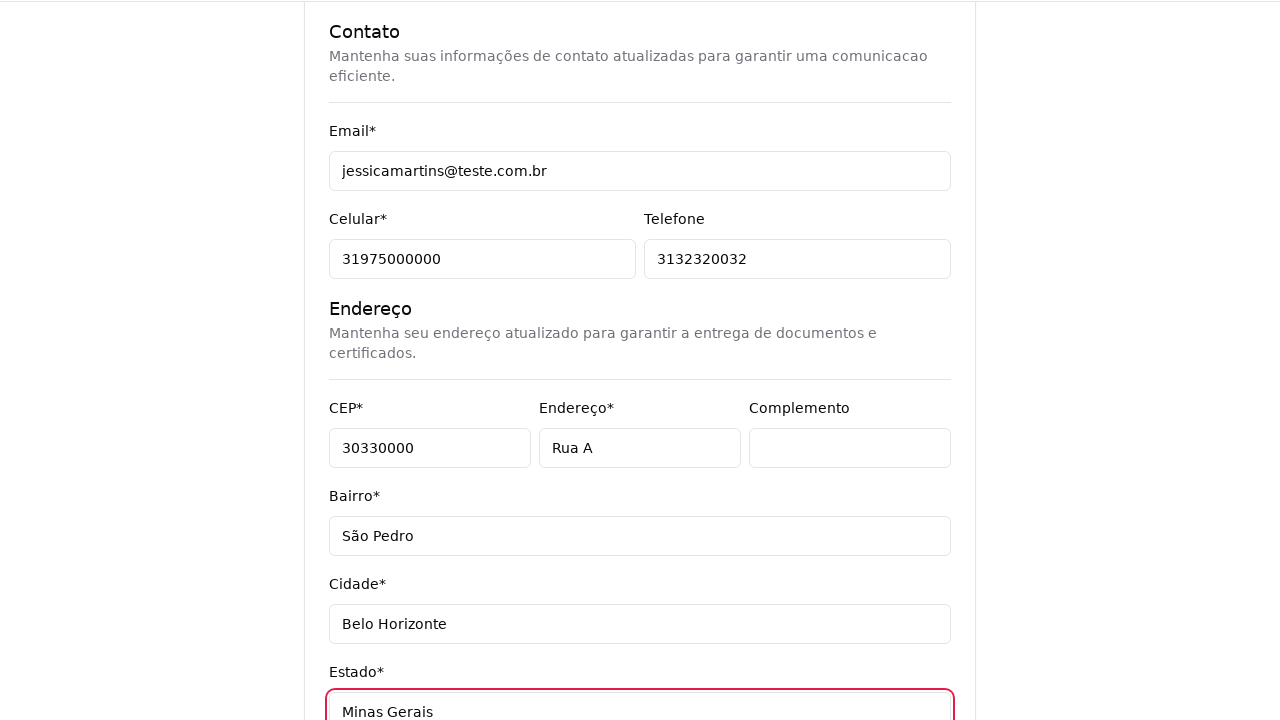

Filled country field with 'Brasil' on [data-testid='country-input']
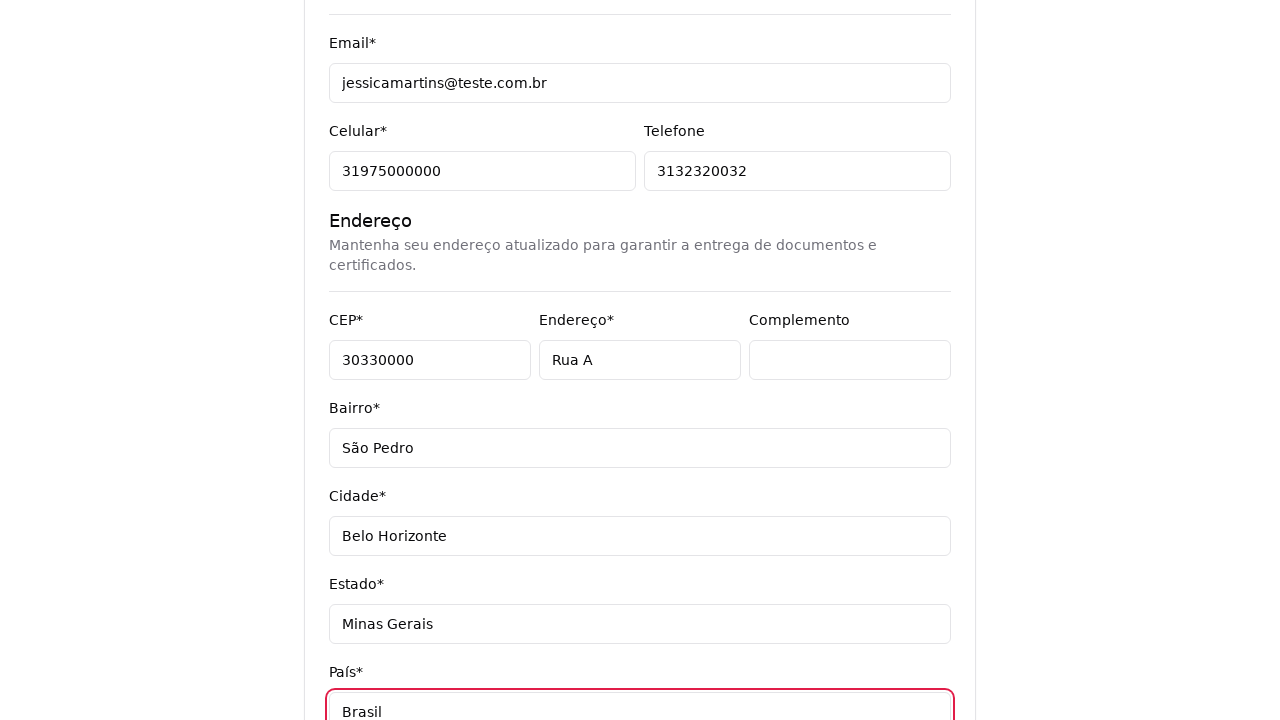

Clicked advance button to trigger form validation at (906, 587) on [data-testid='next-button']
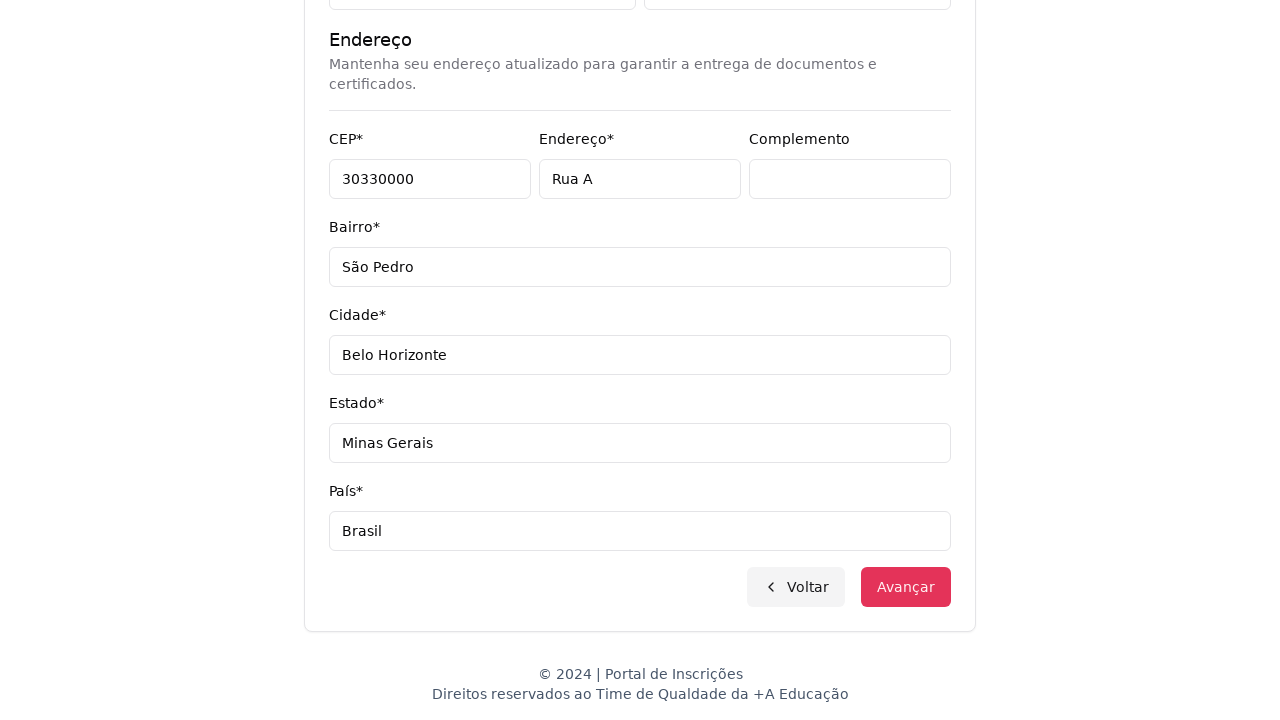

Required field error message 'Campo obrigatório' appeared
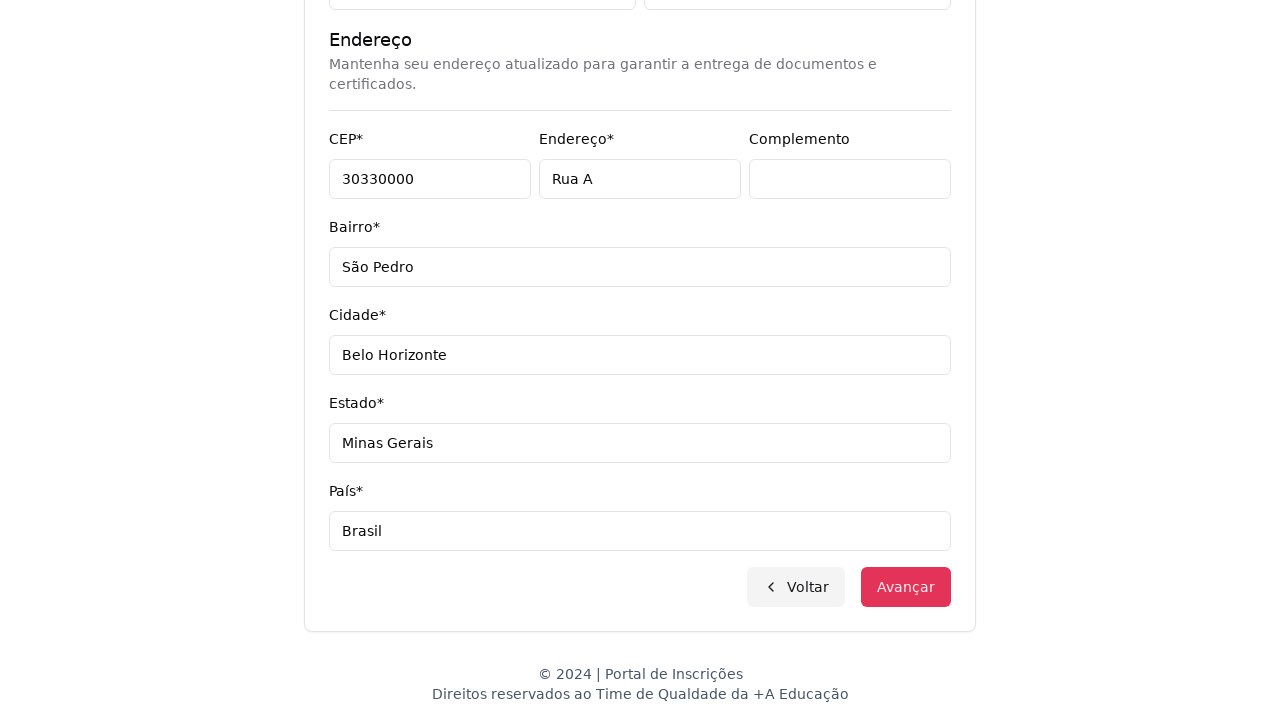

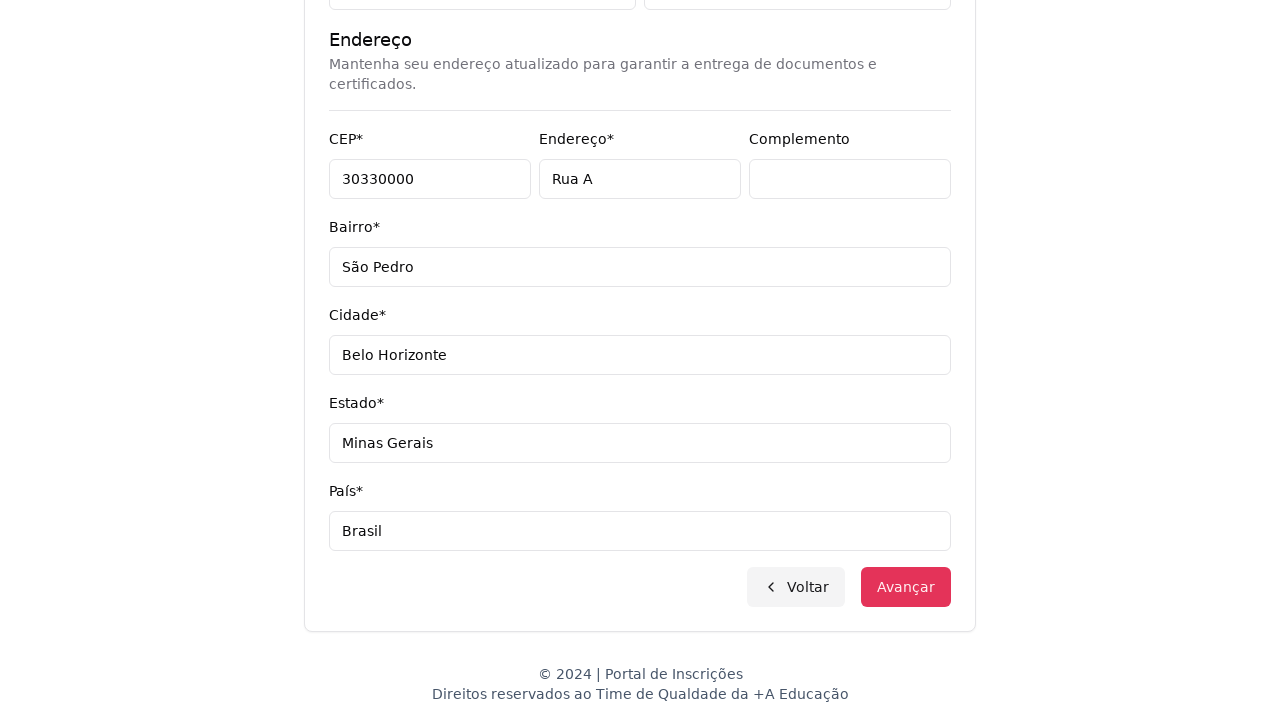